Navigates through Flipkart's main menu items by hovering over each menu to reveal and capture submenu items

Starting URL: https://www.flipkart.com

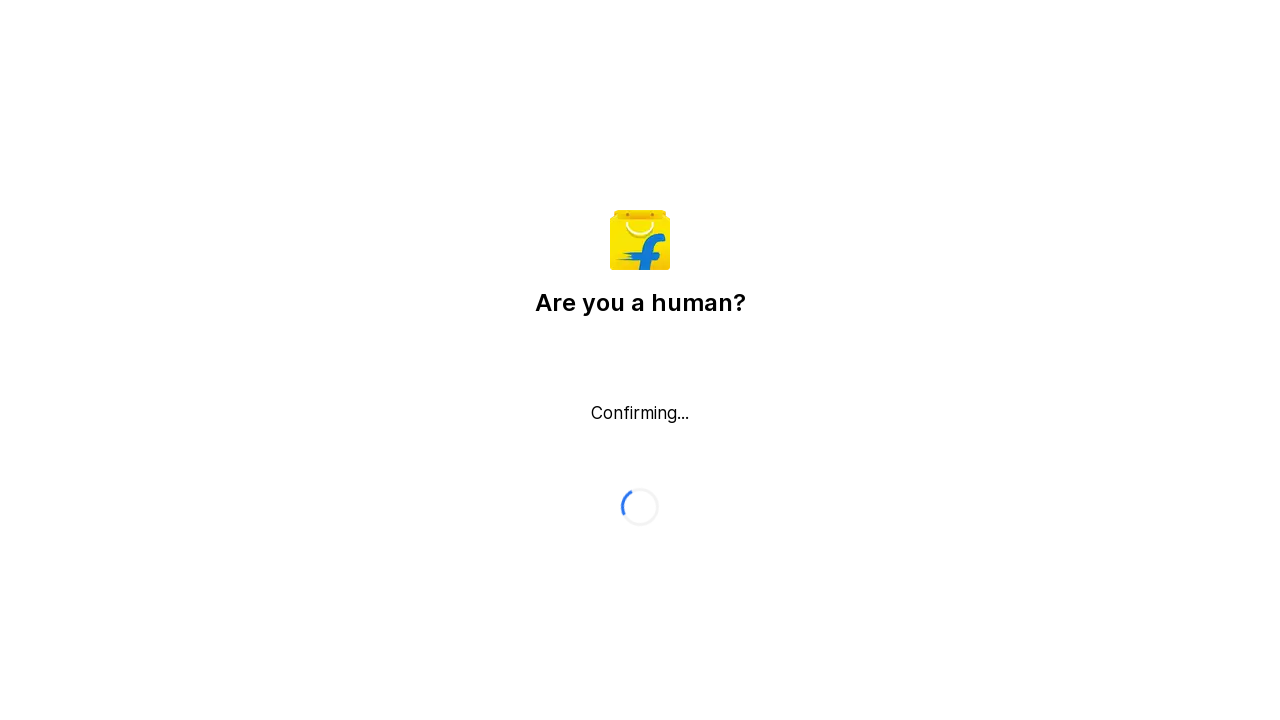

Retrieved all main menu items on //button[text()='✕']
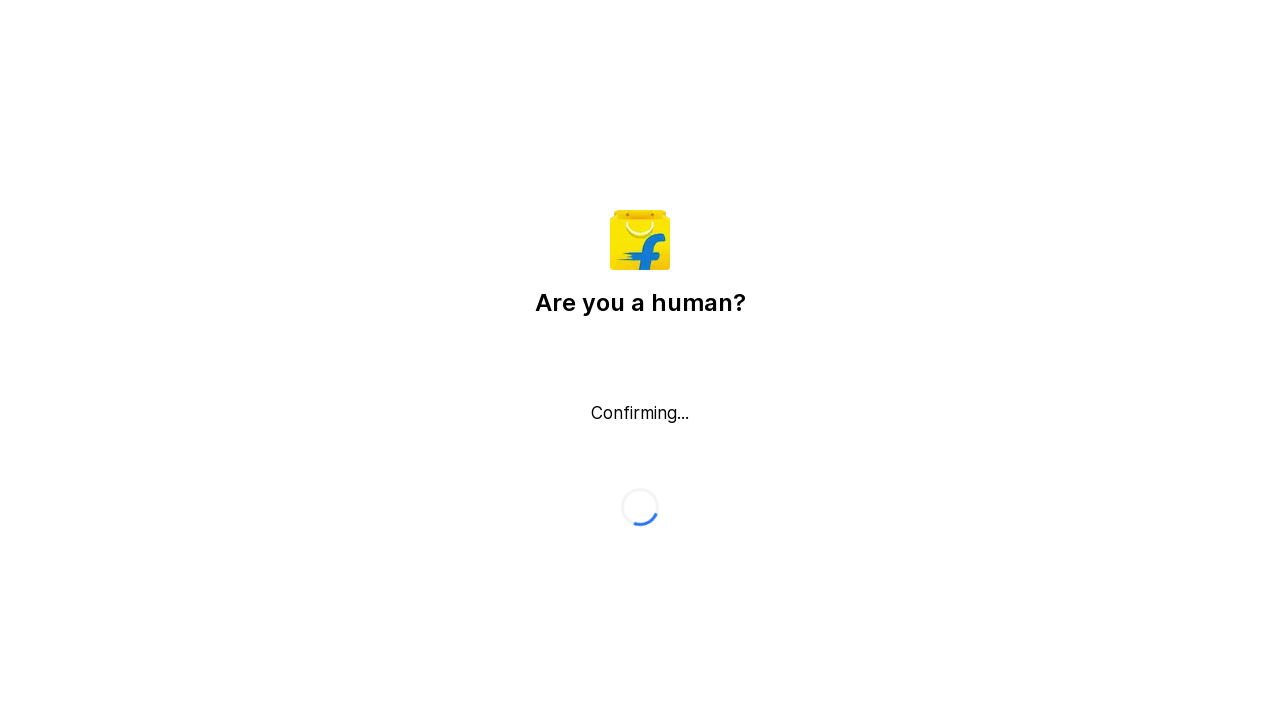

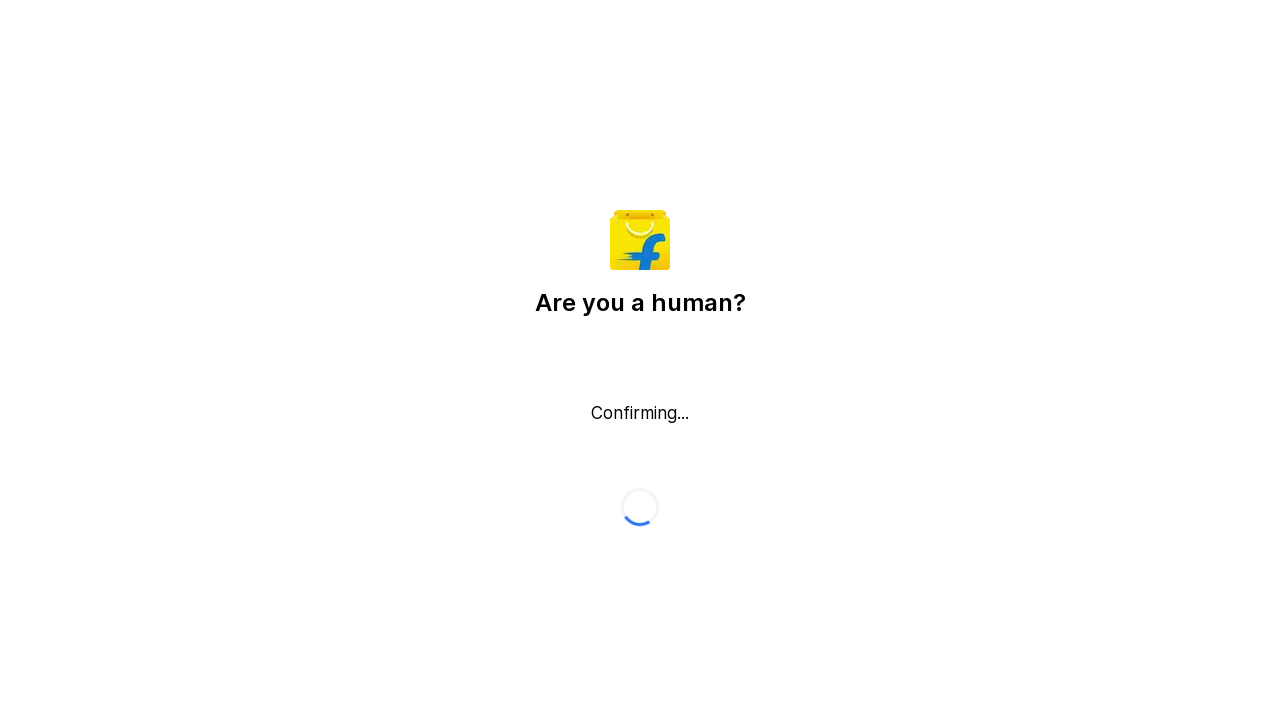